Tests the user registration form on Parabank demo site by filling out all required fields including personal information, contact details, and account credentials, then submitting the registration.

Starting URL: https://parabank.parasoft.com/parabank/register.htm

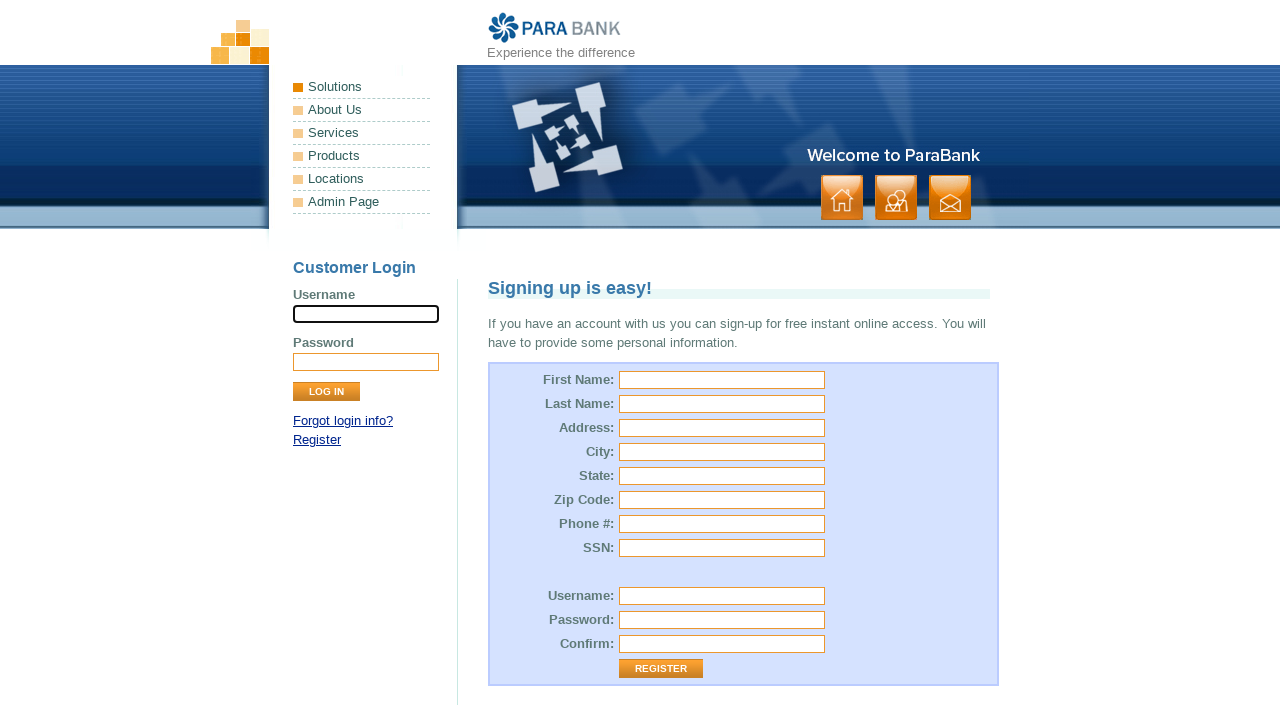

Filled first name field with 'Sarah' on #customer\.firstName
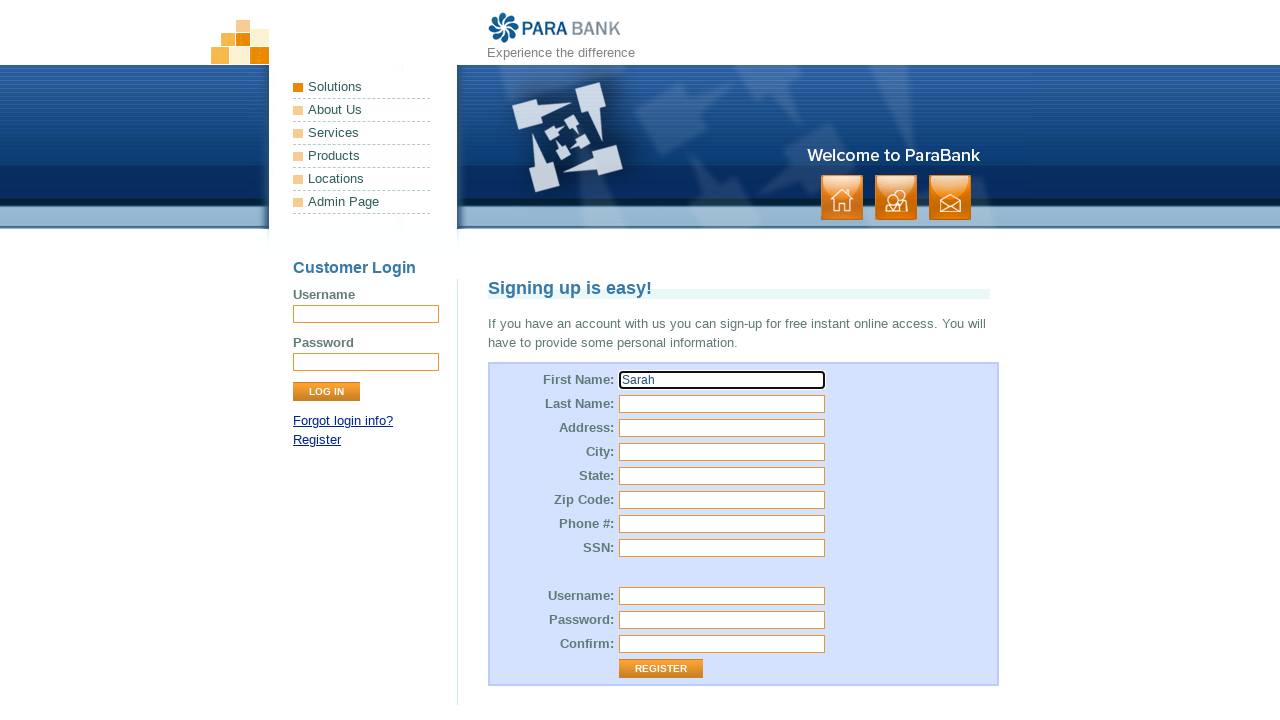

Filled last name field with 'Johnson' on #customer\.lastName
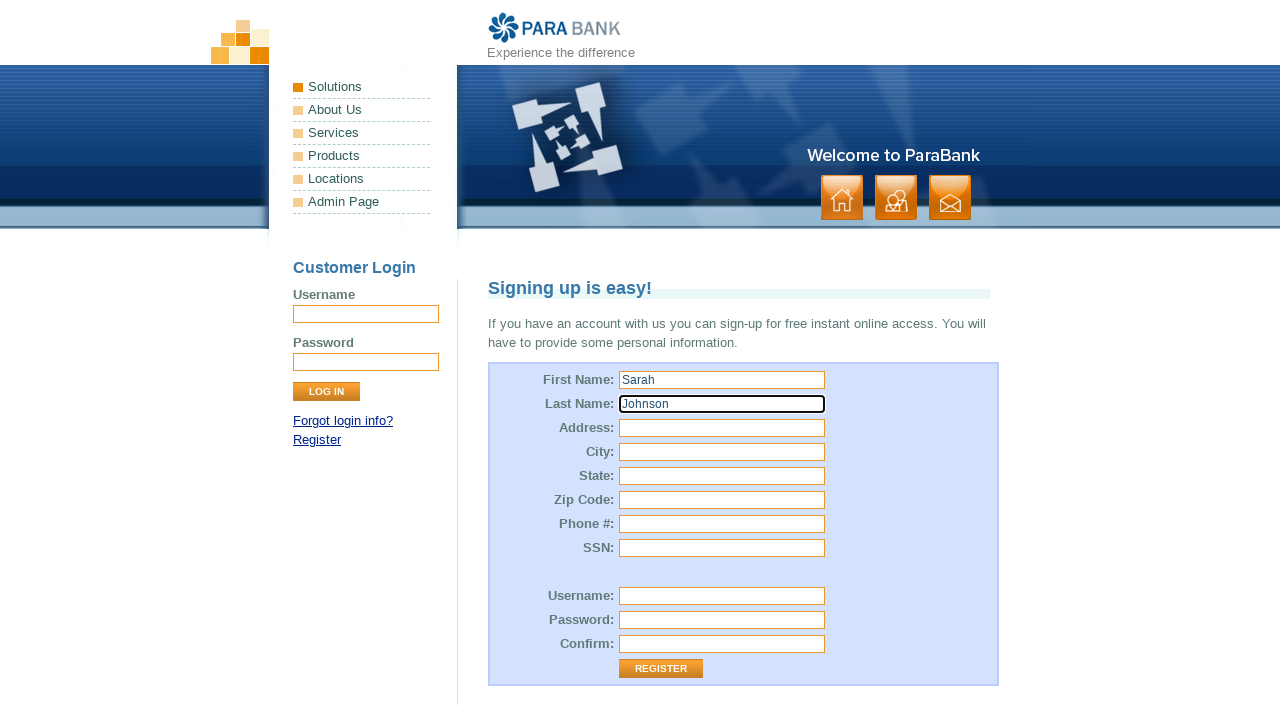

Filled street address with '742 Maple Street' on #customer\.address\.street
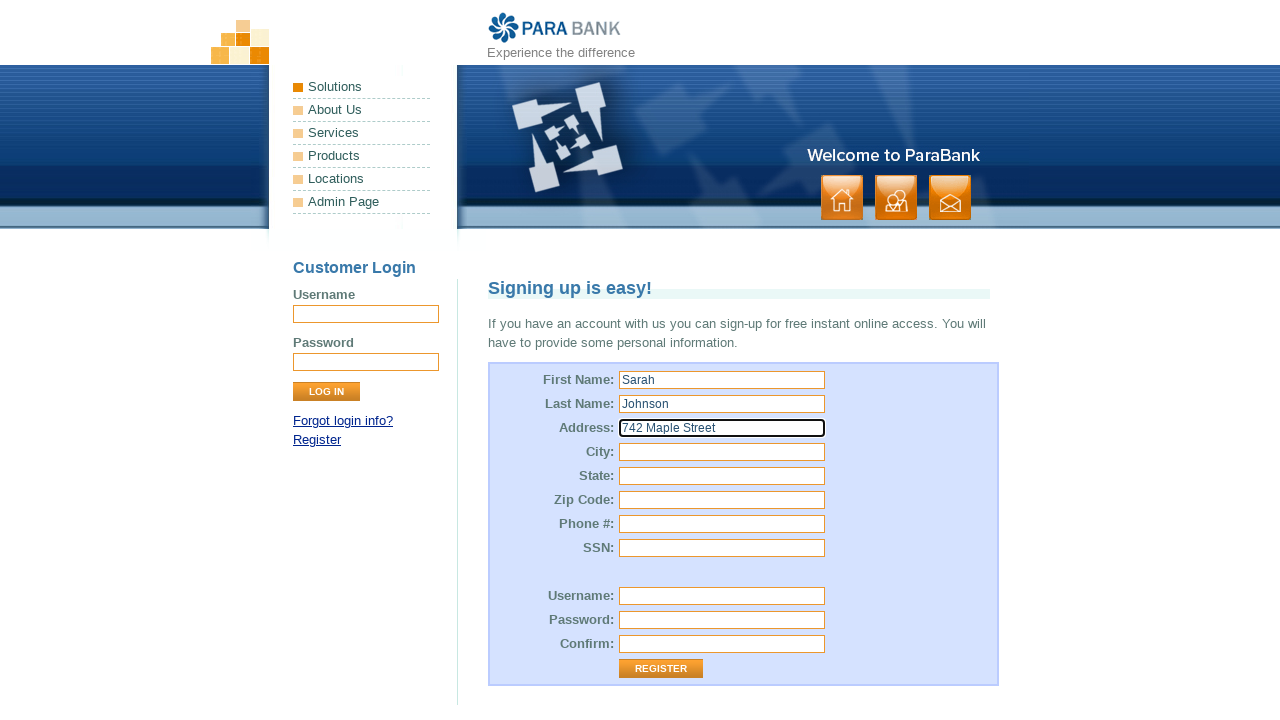

Filled city field with 'Denver' on #customer\.address\.city
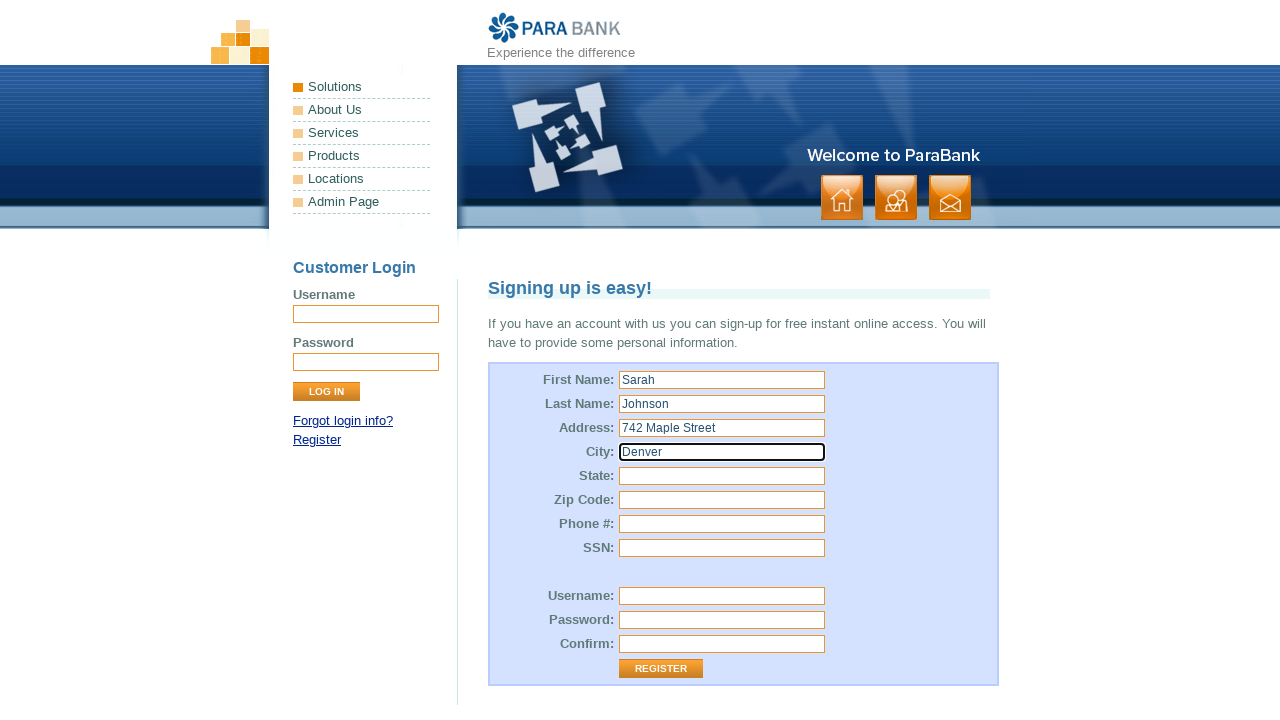

Filled state field with 'Colorado' on #customer\.address\.state
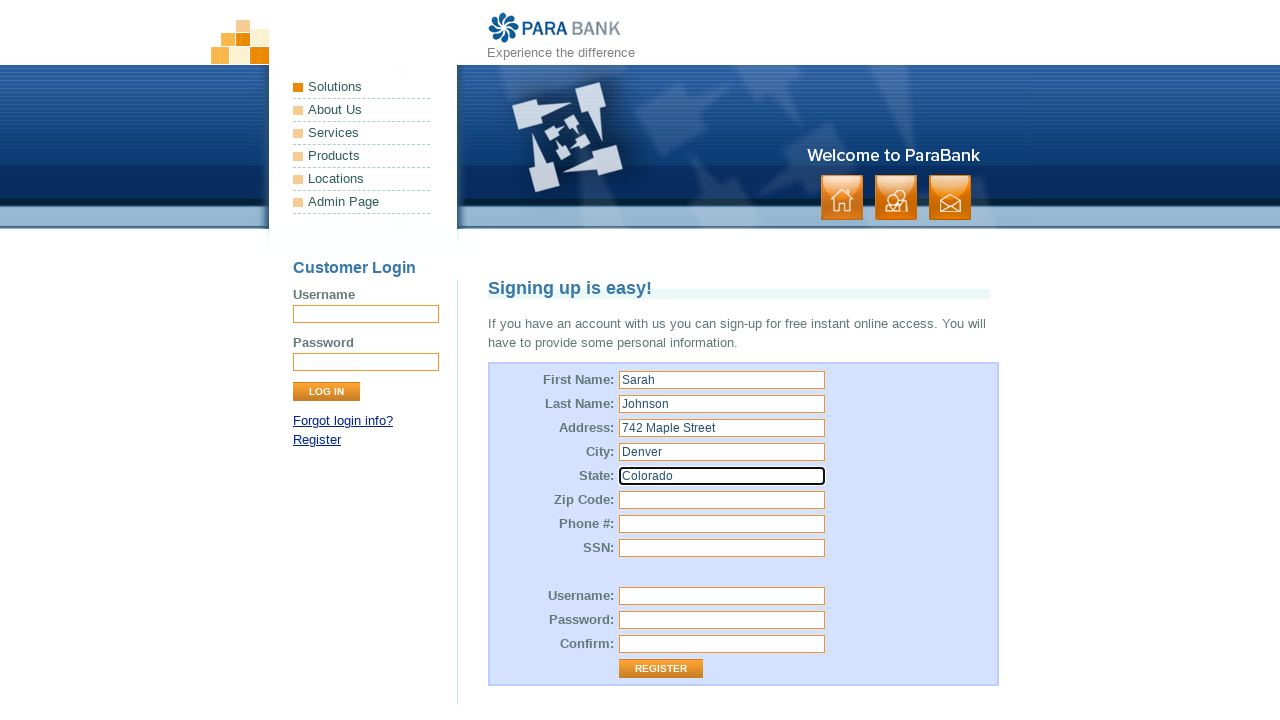

Filled zip code field with '80202' on #customer\.address\.zipCode
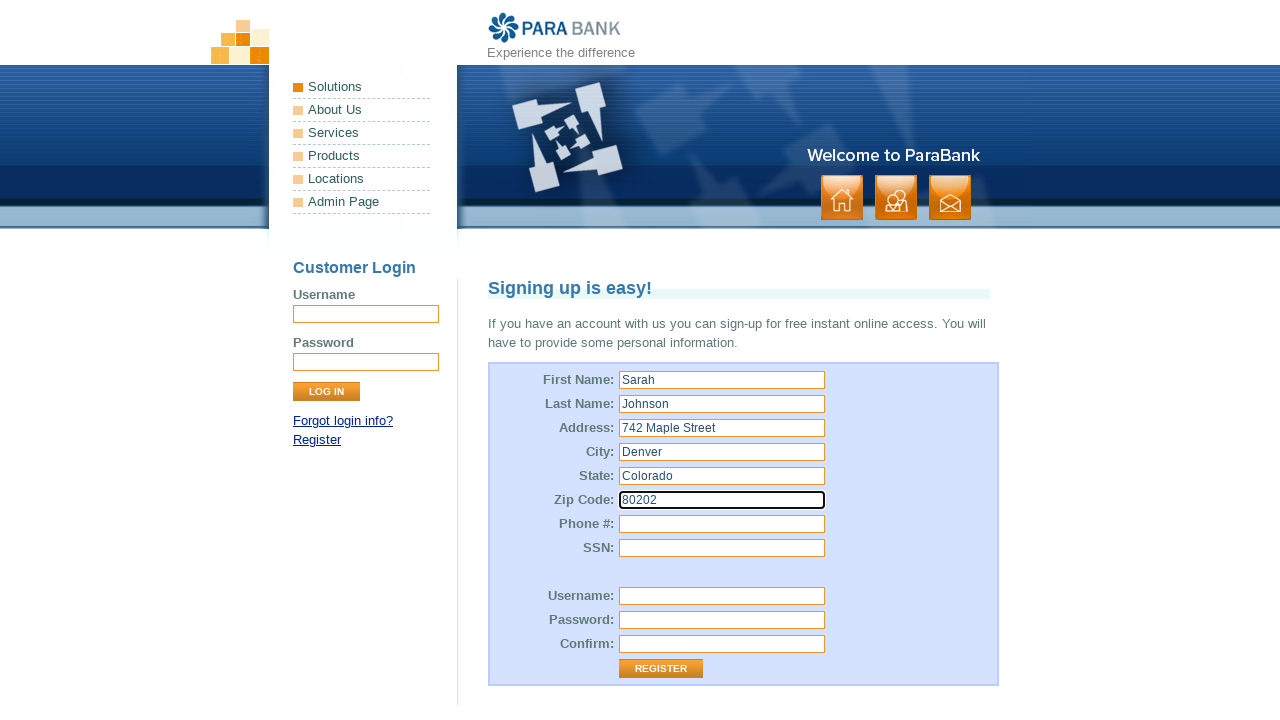

Filled phone number with '3035551234' on #customer\.phoneNumber
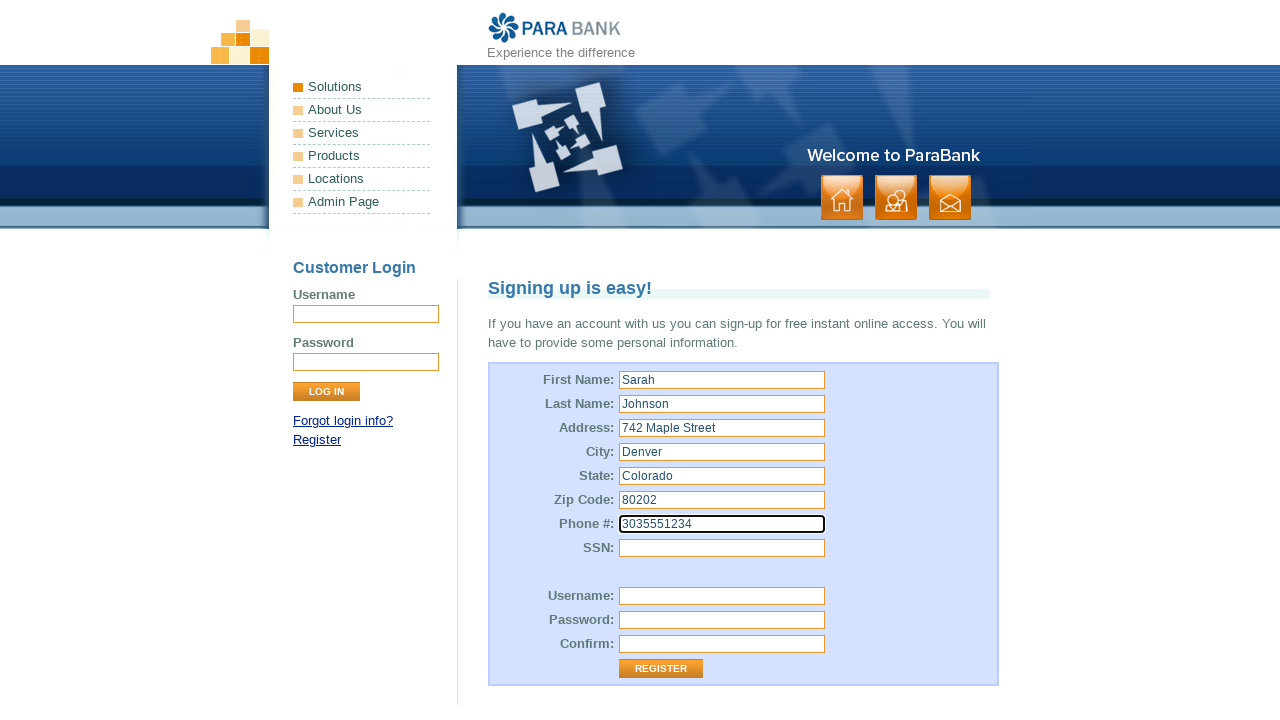

Filled SSN field with '123456789' on #customer\.ssn
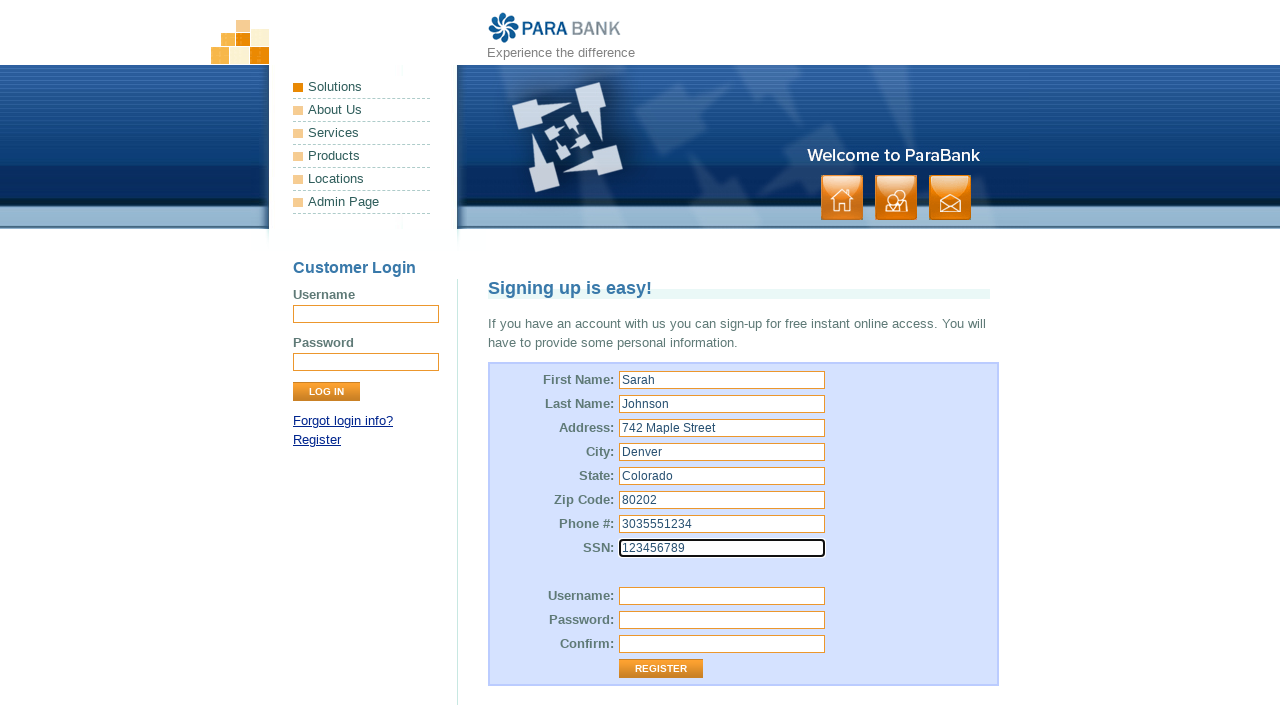

Filled username field with 'sjohnson2024' on #customer\.username
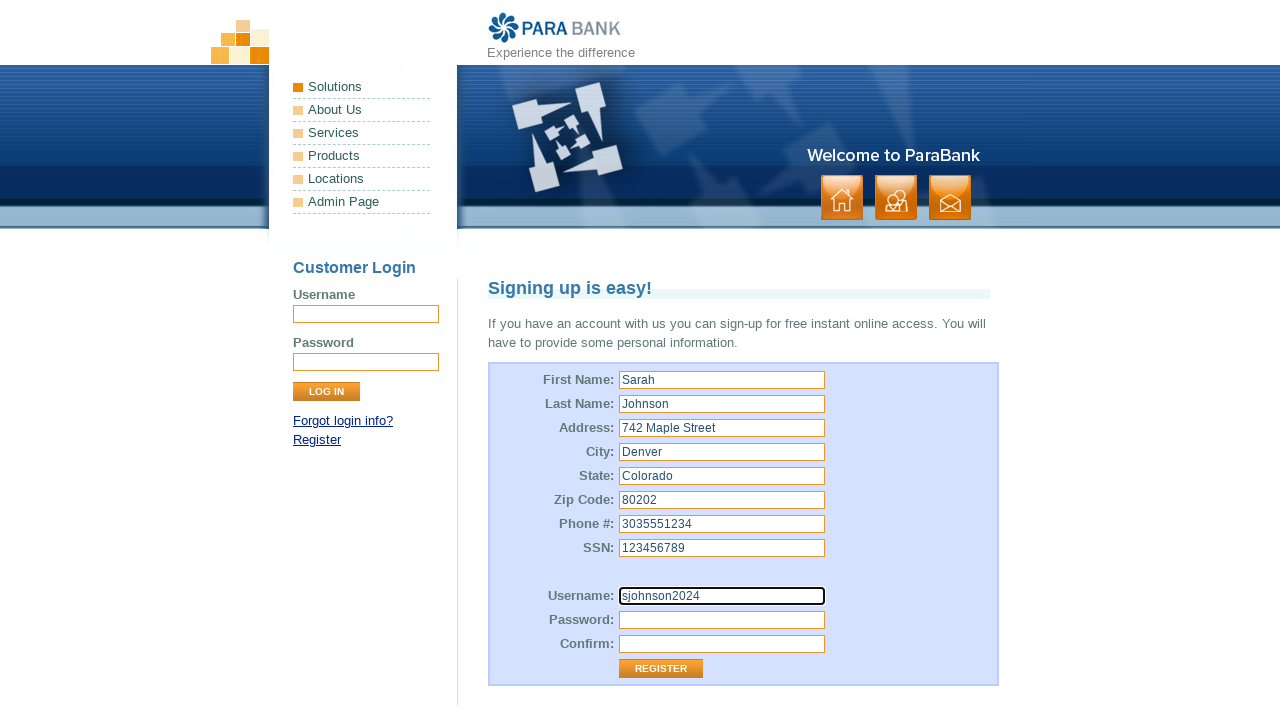

Filled password field with 'SecurePass789' on #customer\.password
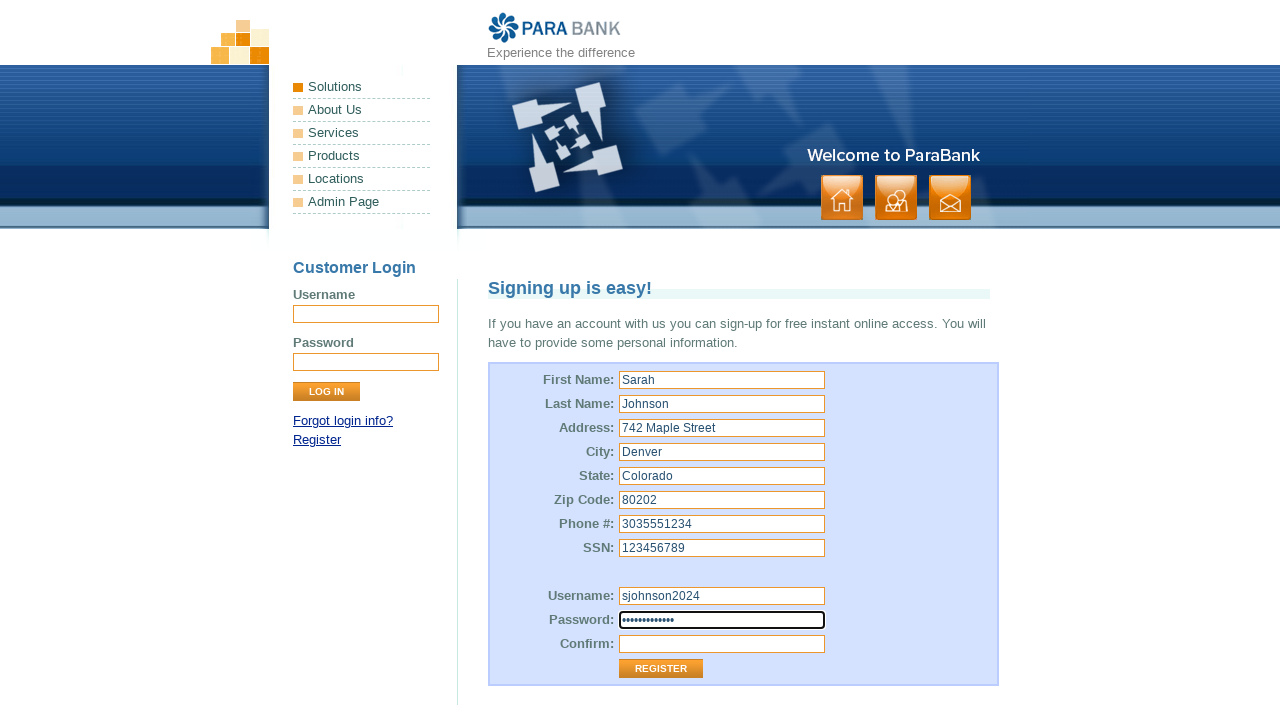

Filled password confirmation field with 'SecurePass789' on #repeatedPassword
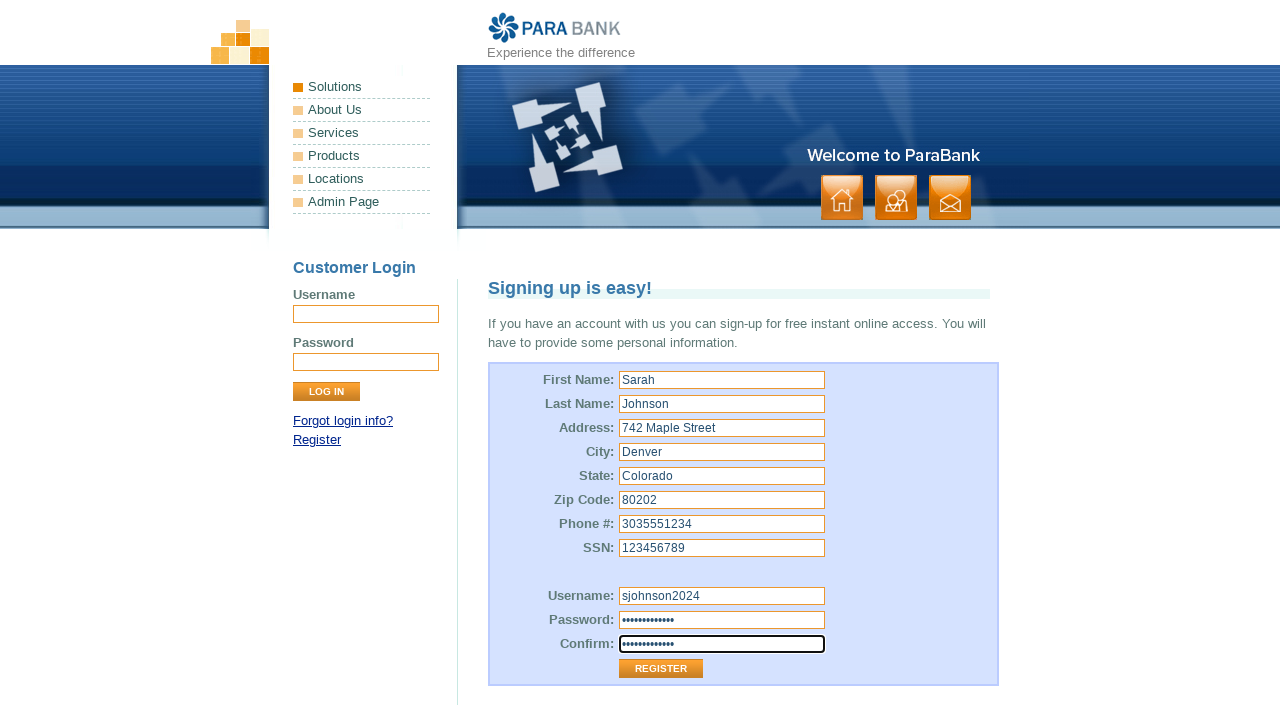

Clicked Register button to submit the registration form at (661, 669) on input[value='Register']
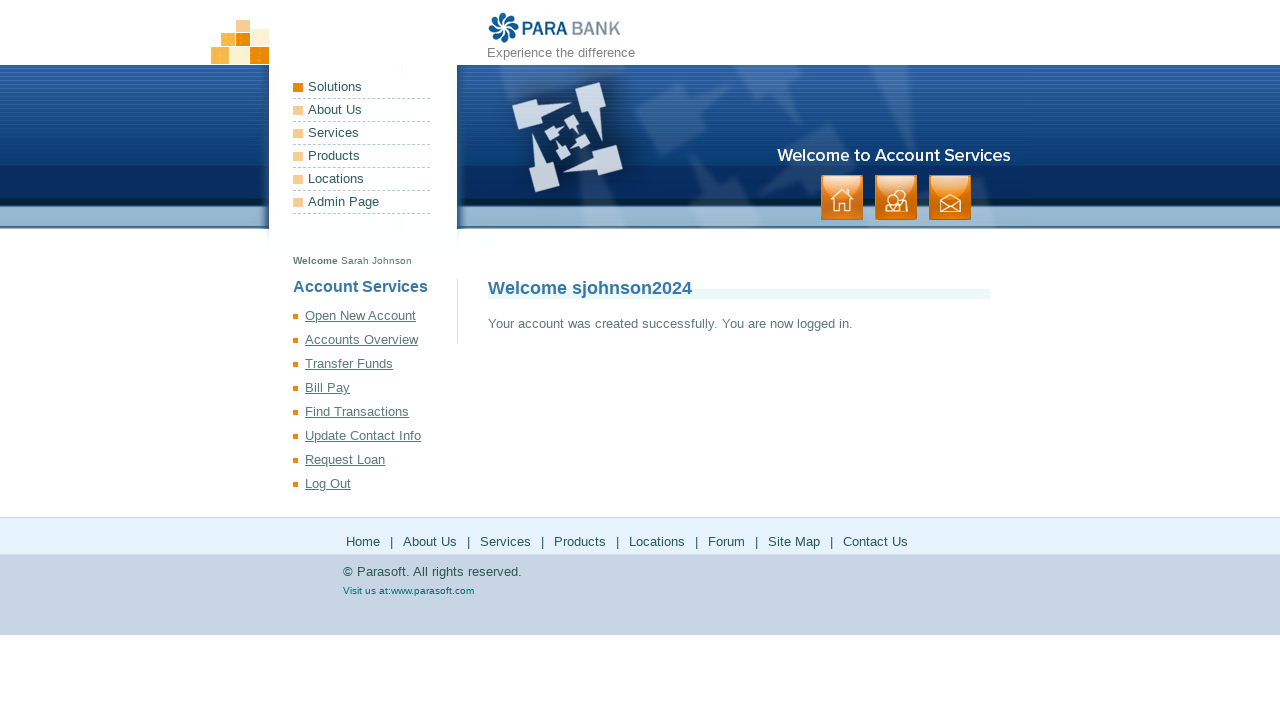

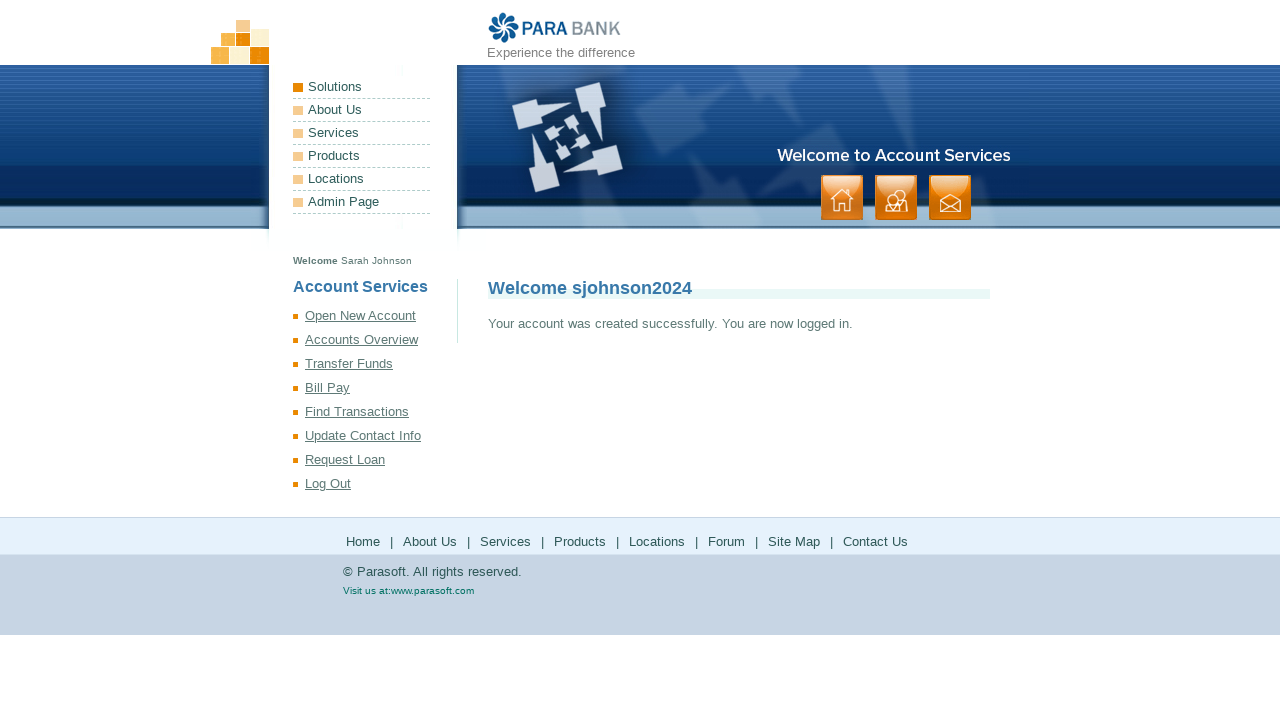